Tests that selecting each Pokemon from the dropdown displays their stats on the form

Starting URL: https://audiostack-qa-test.netlify.app/

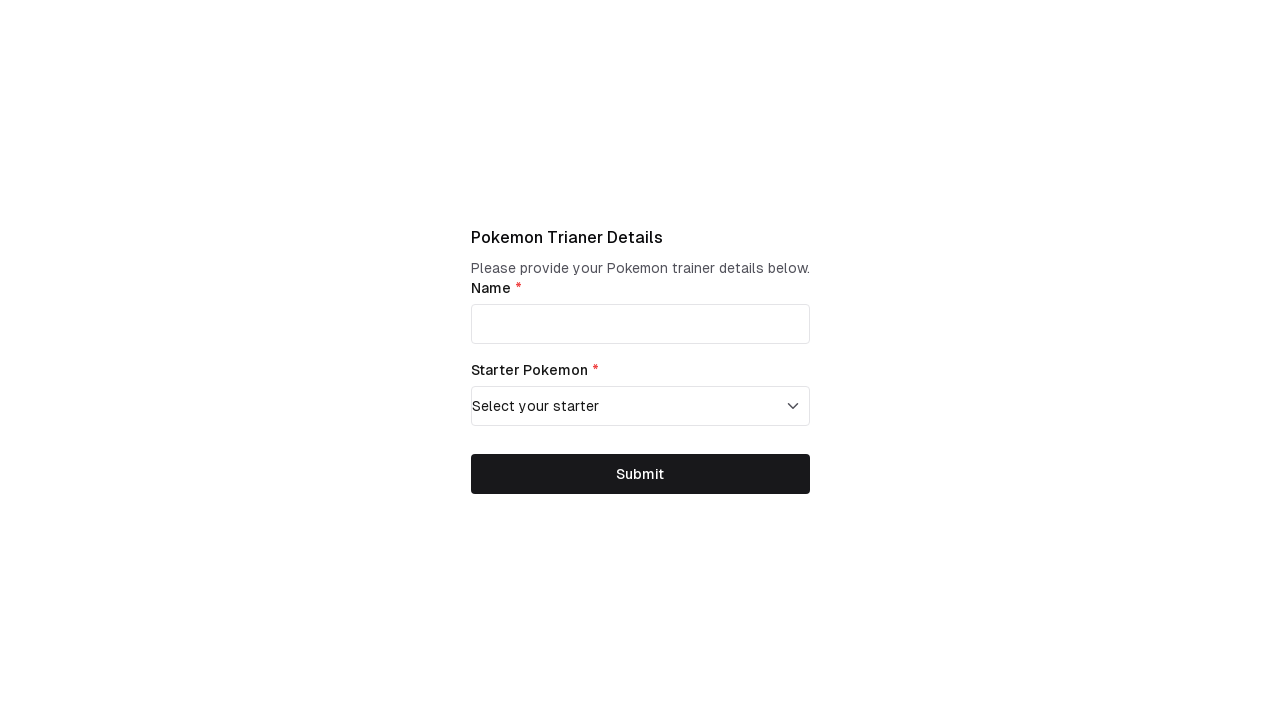

Retrieved all Pokemon options from dropdown
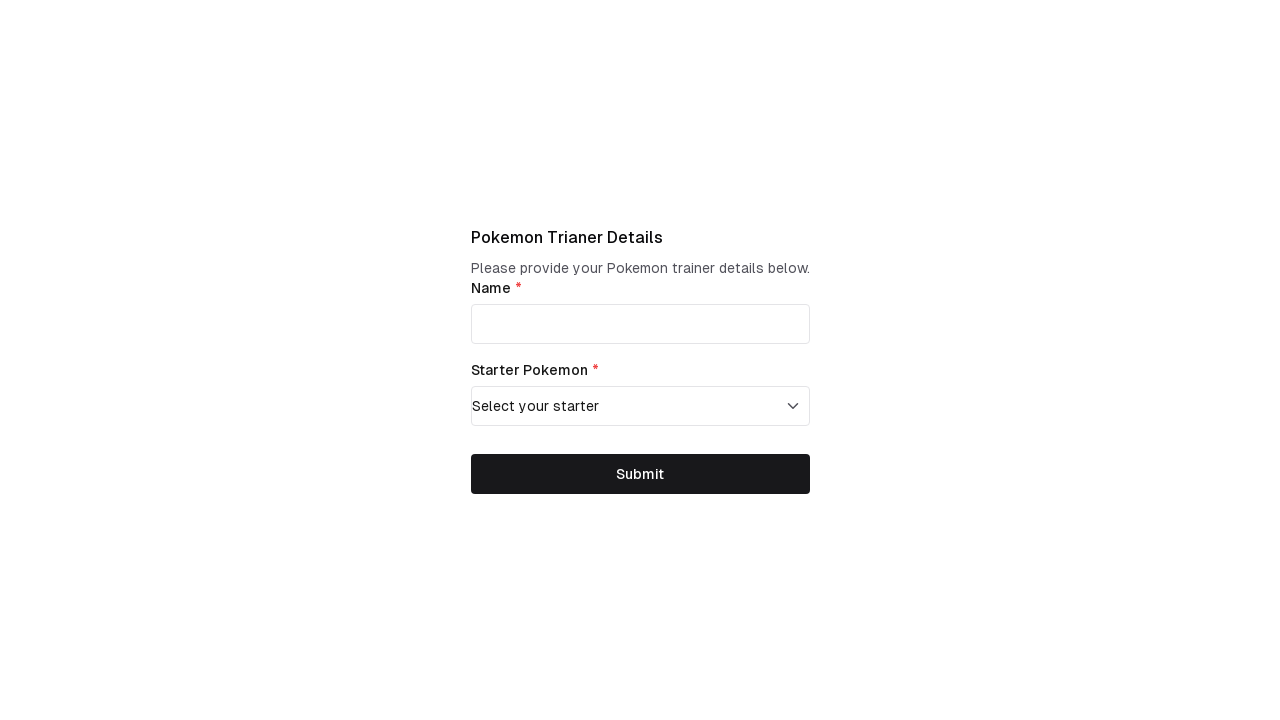

Filtered out 'Select your starter' placeholder option
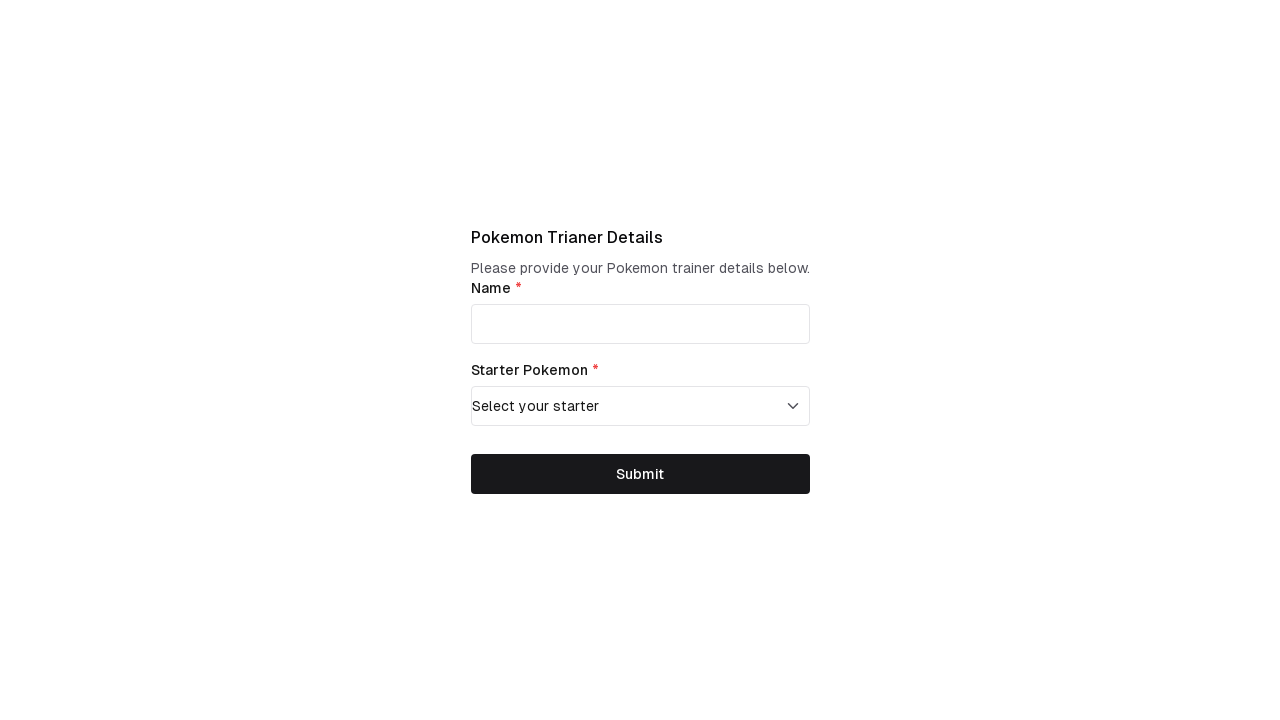

Selected bulbasaur from dropdown on select[name='starter_pokemon']
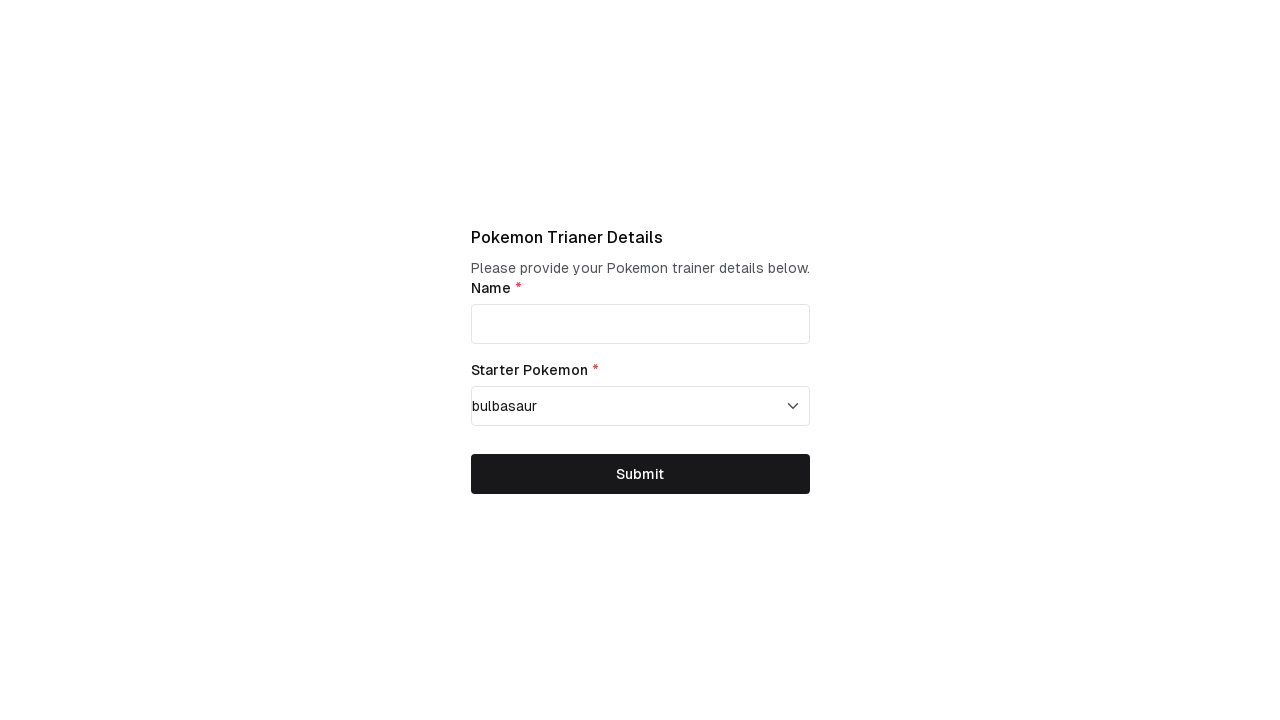

Stats container loaded for bulbasaur
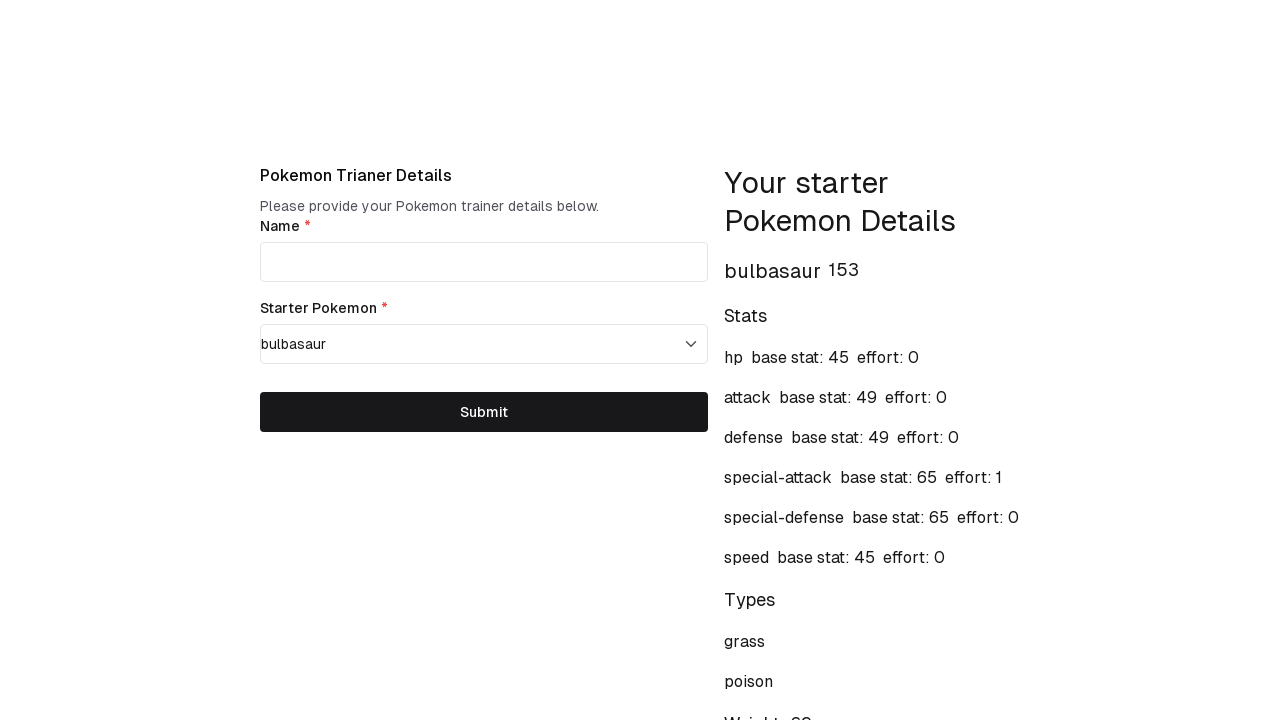

Retrieved stats for bulbasaur: Your starter Pokemon Detailsbulbasaur153Statshpbase stat: 45effort: 0attackbase stat: 49effort: 0defensebase stat: 49effort: 0special-attackbase stat: 65effort: 1special-defensebase stat: 65effort: 0speedbase stat: 45effort: 0TypesgrasspoisonWeight: 69
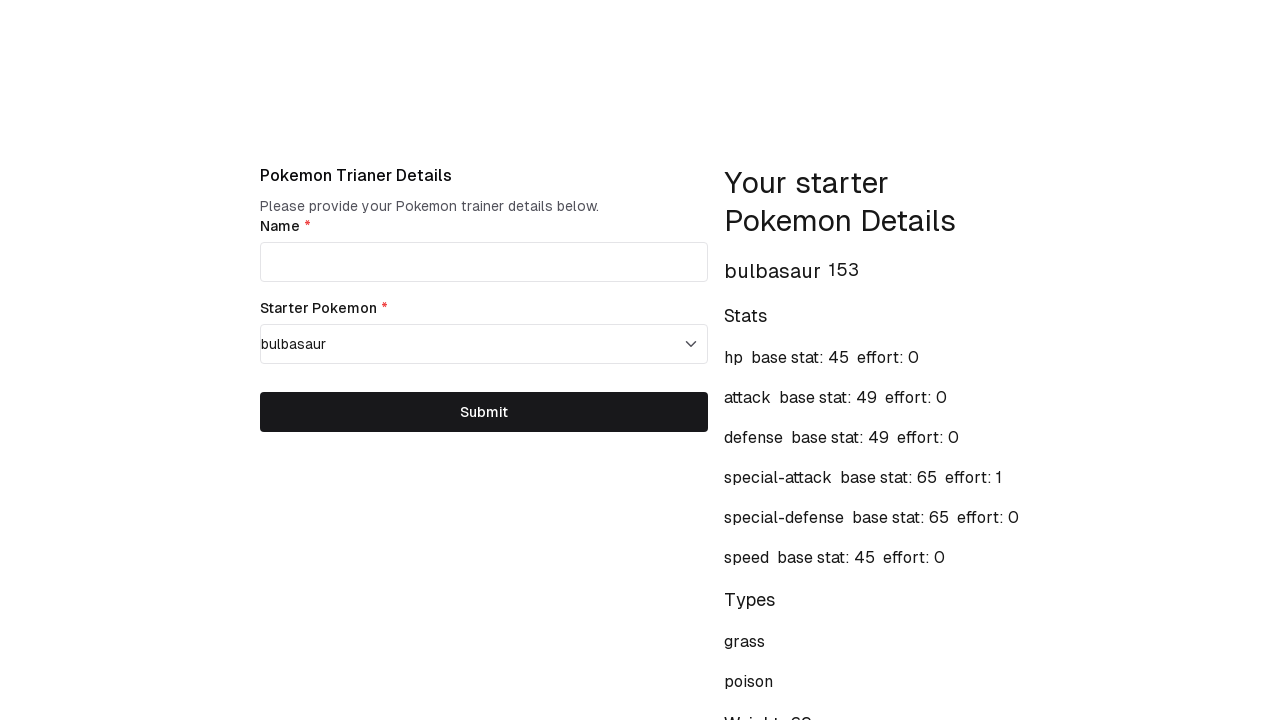

Verified stats are displayed for bulbasaur
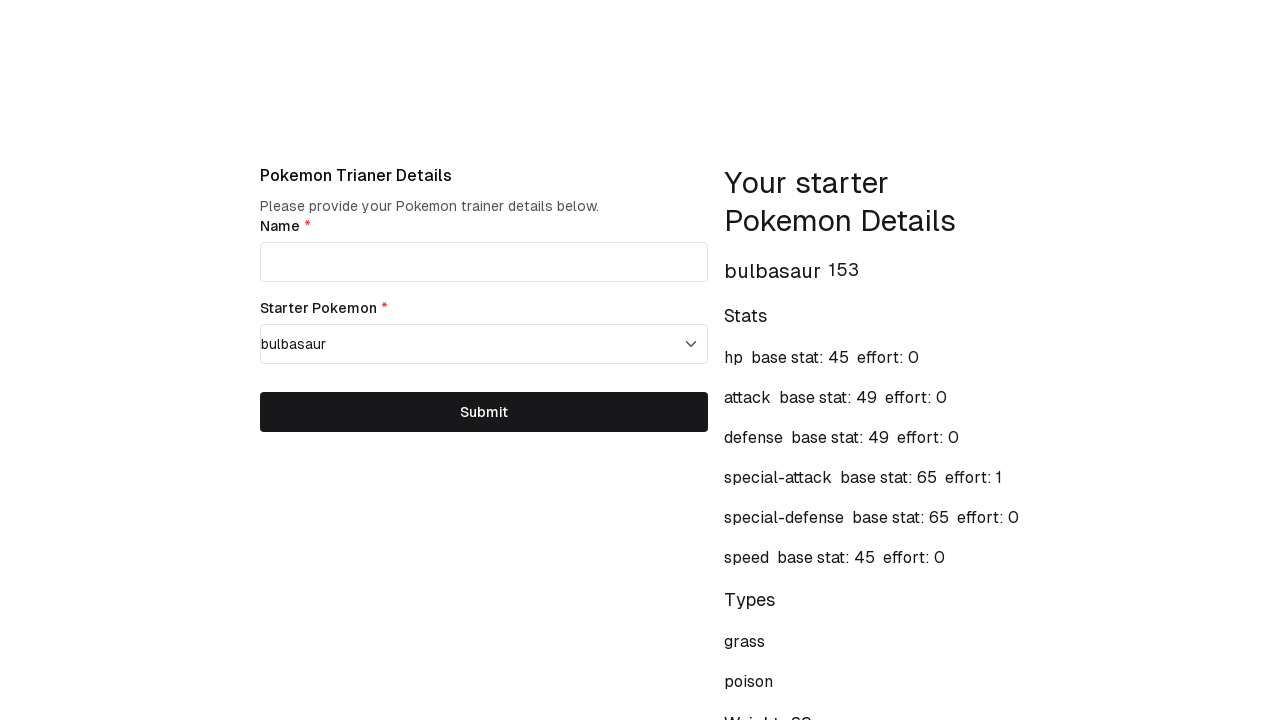

Selected charmander from dropdown on select[name='starter_pokemon']
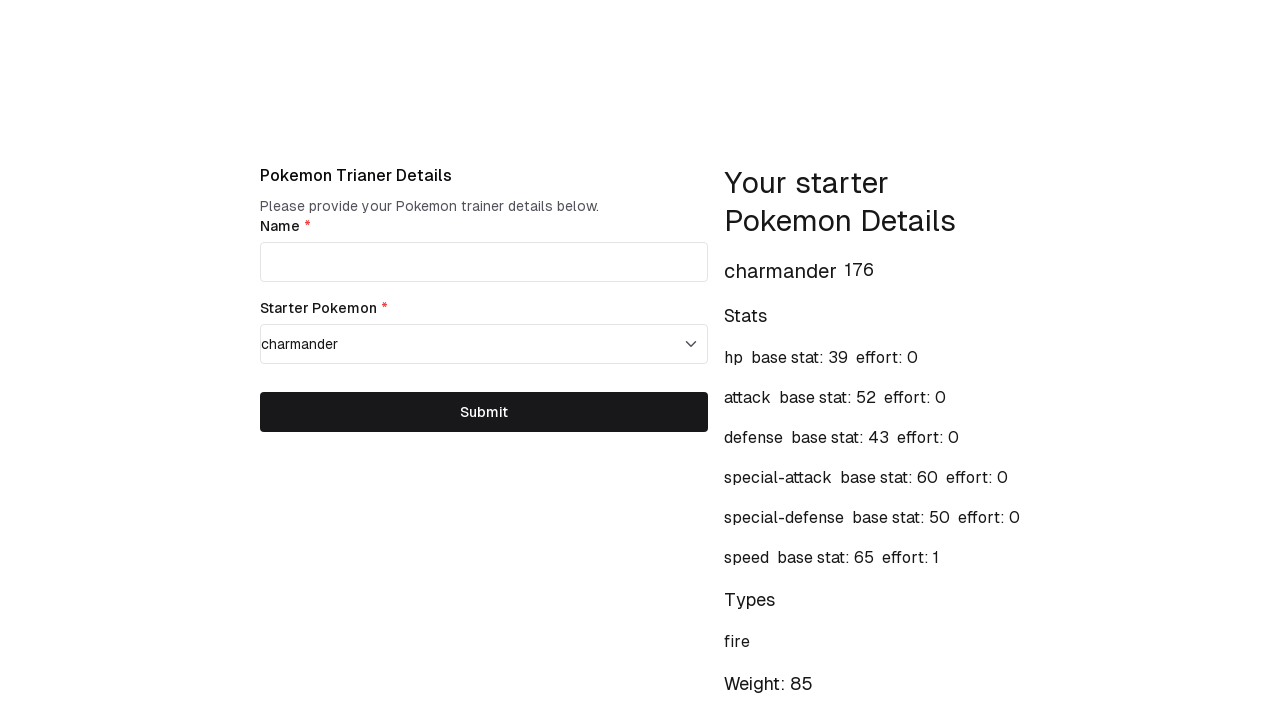

Stats container loaded for charmander
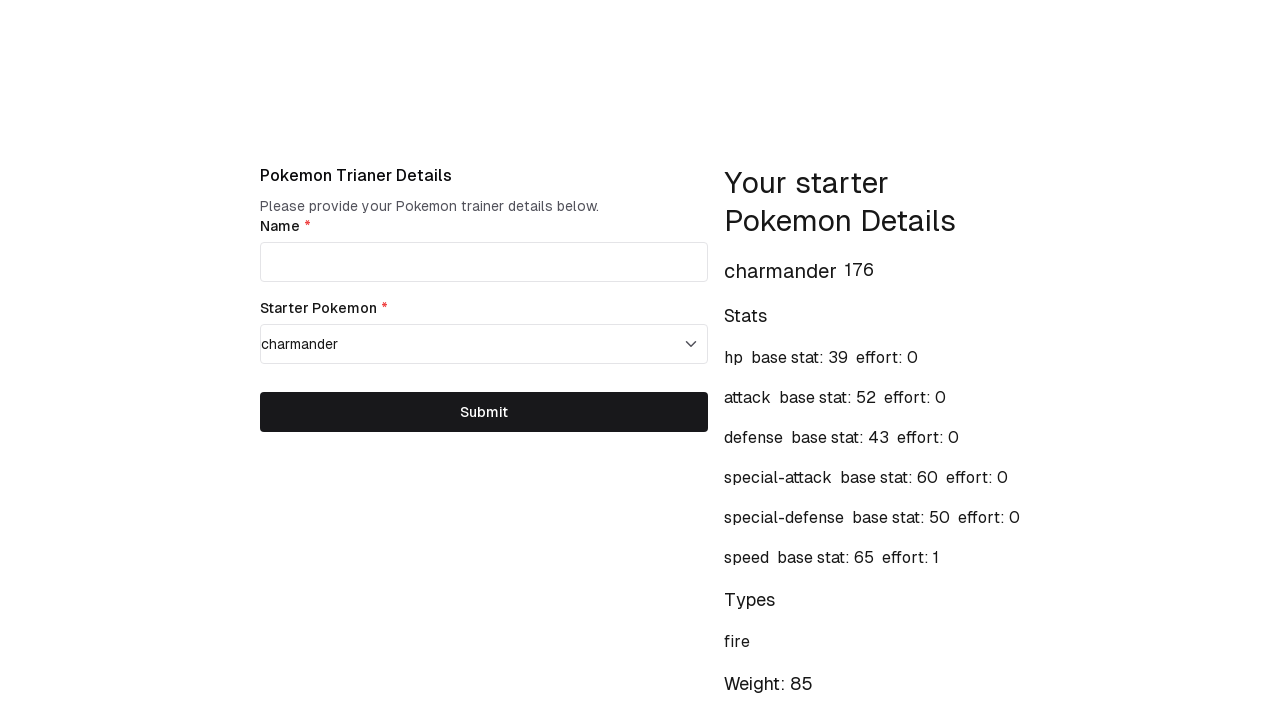

Retrieved stats for charmander: Your starter Pokemon Detailscharmander176Statshpbase stat: 39effort: 0attackbase stat: 52effort: 0defensebase stat: 43effort: 0special-attackbase stat: 60effort: 0special-defensebase stat: 50effort: 0speedbase stat: 65effort: 1TypesfireWeight: 85
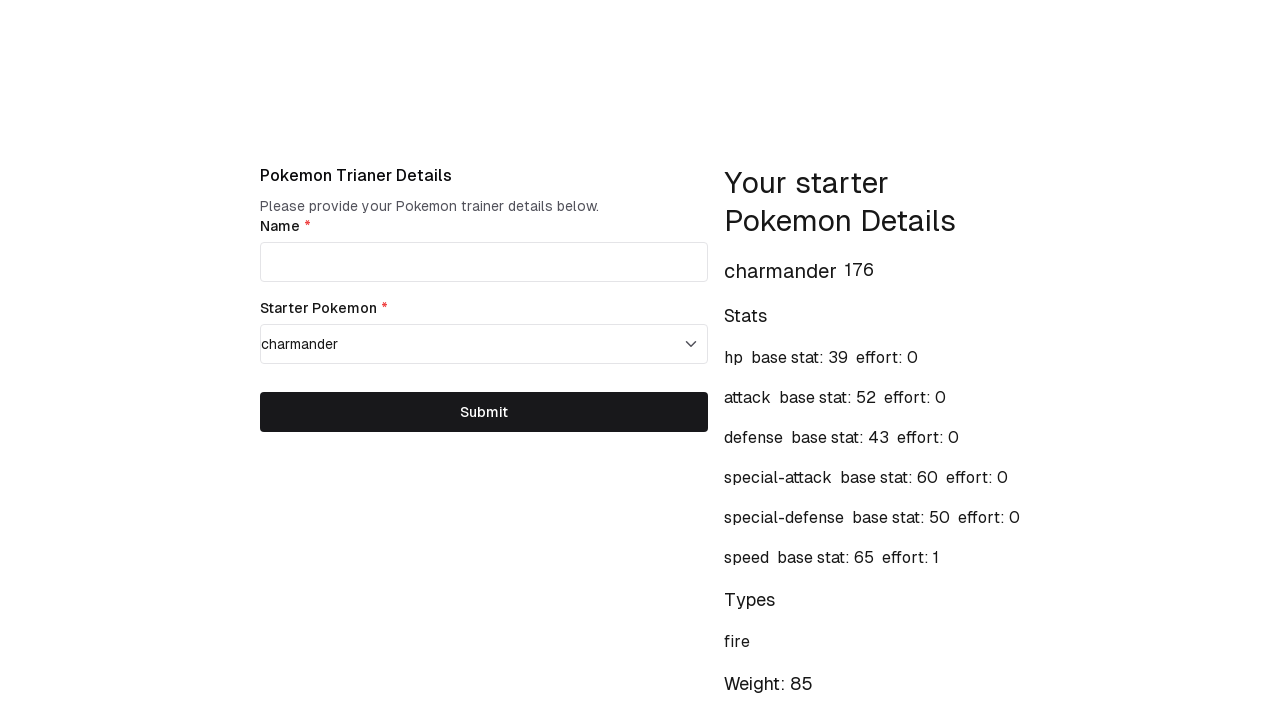

Verified stats are displayed for charmander
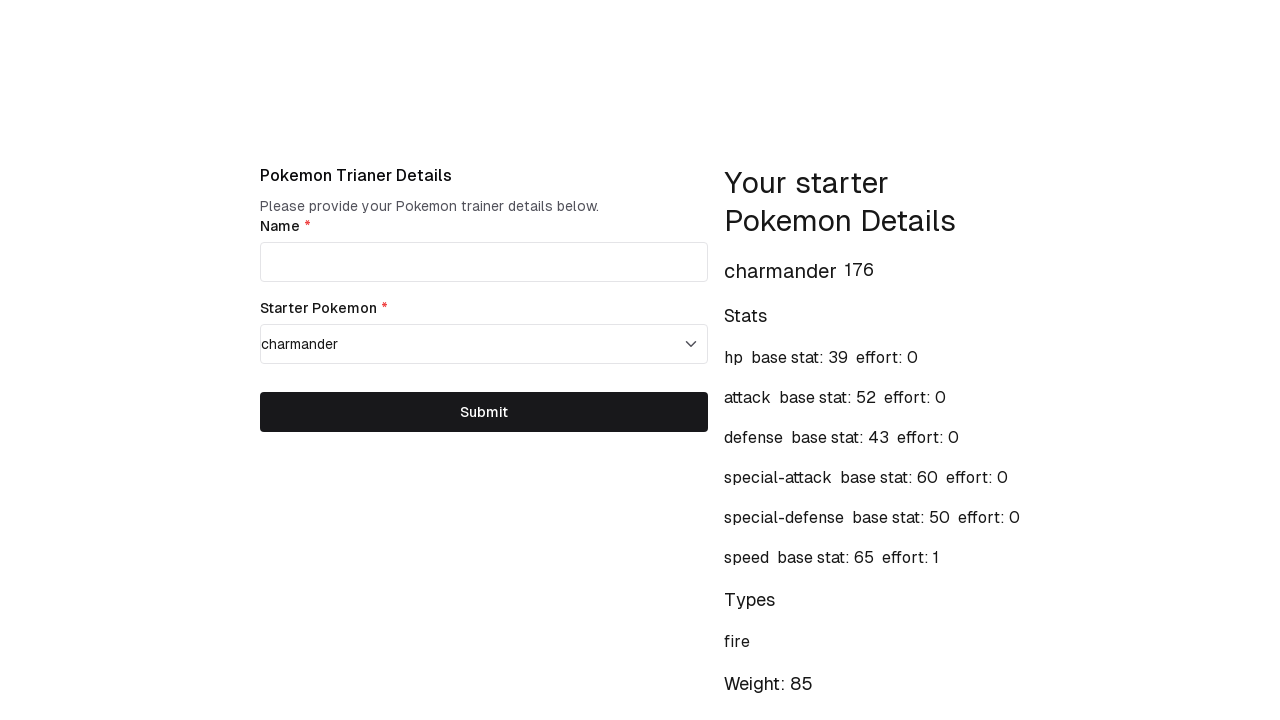

Selected squirtle from dropdown on select[name='starter_pokemon']
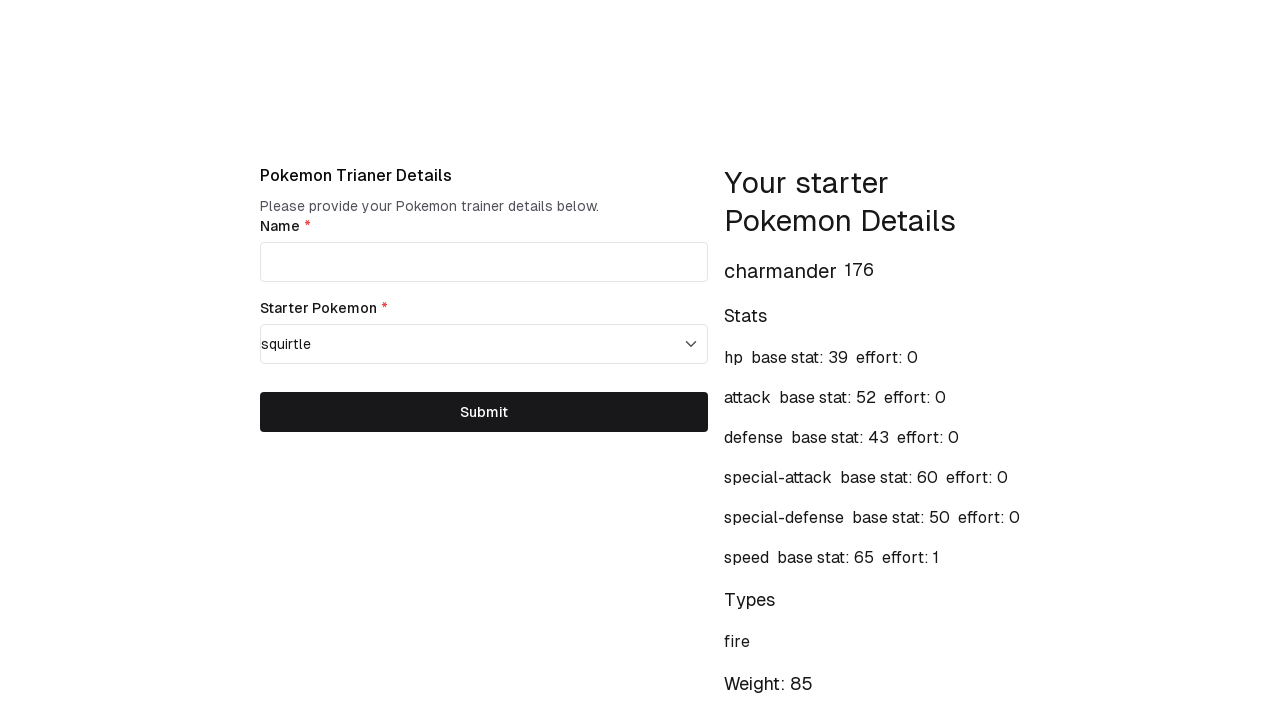

Stats container loaded for squirtle
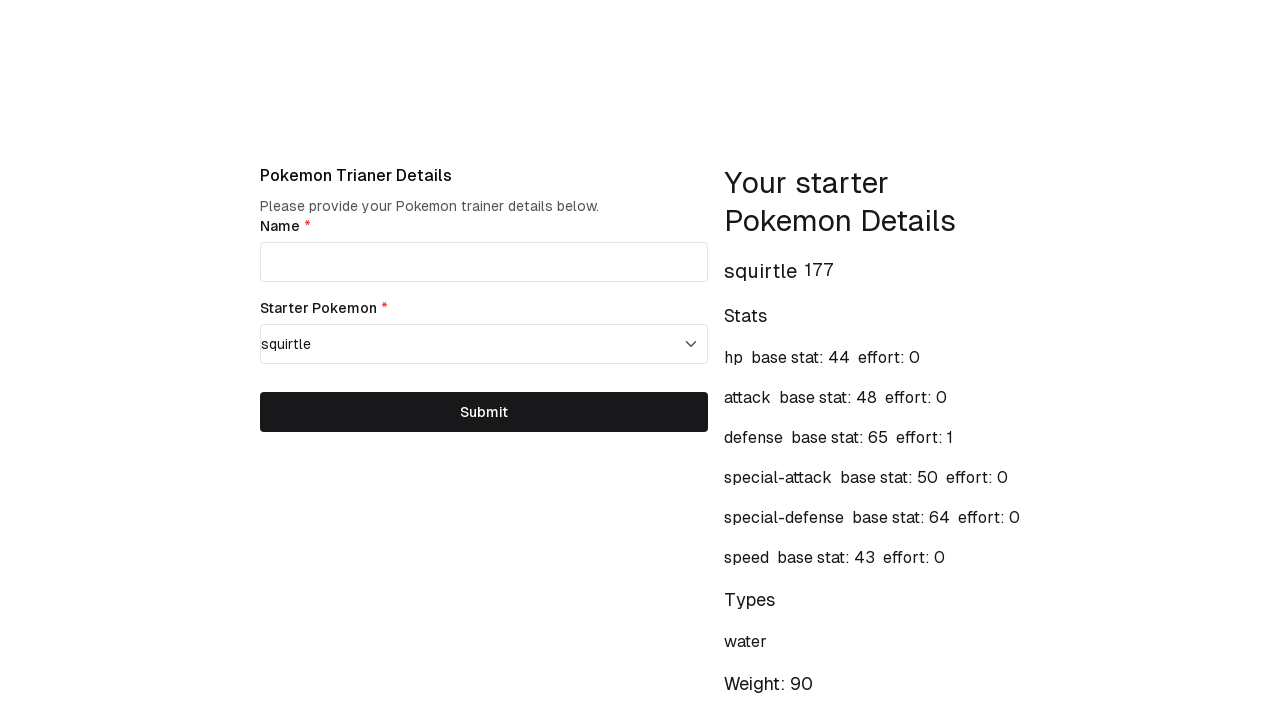

Retrieved stats for squirtle: Your starter Pokemon Detailssquirtle177Statshpbase stat: 44effort: 0attackbase stat: 48effort: 0defensebase stat: 65effort: 1special-attackbase stat: 50effort: 0special-defensebase stat: 64effort: 0speedbase stat: 43effort: 0TypeswaterWeight: 90
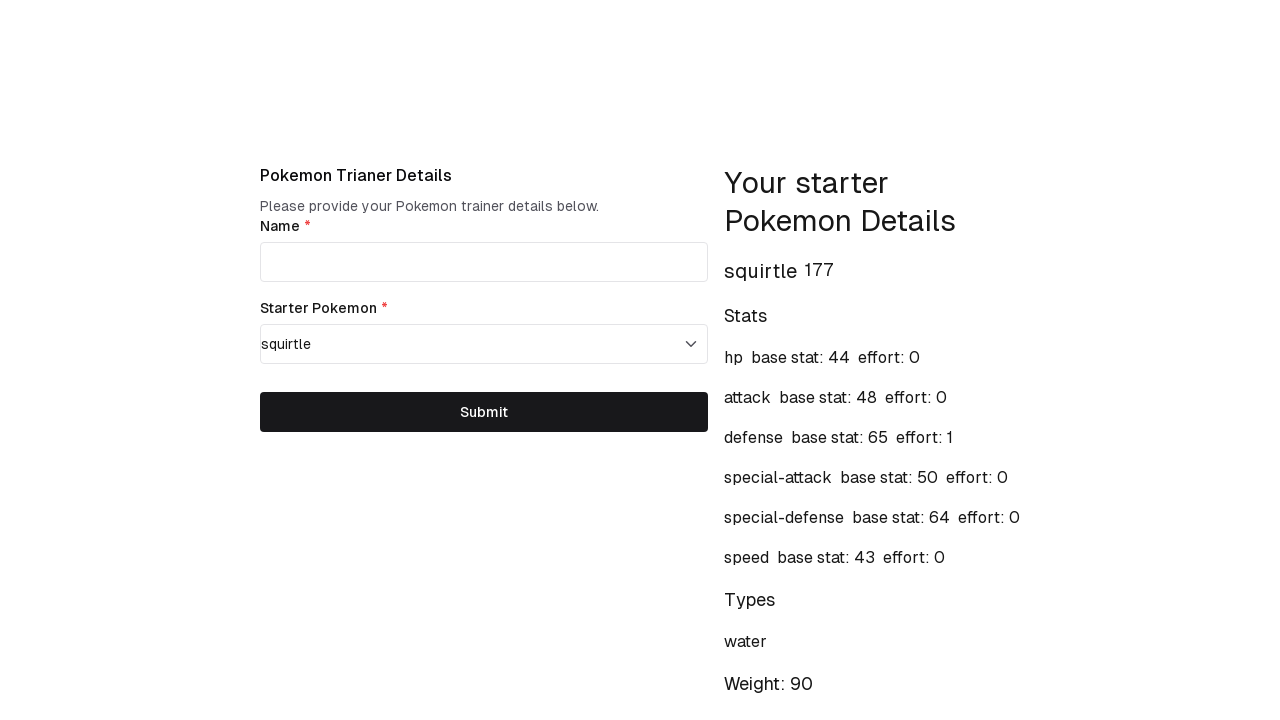

Verified stats are displayed for squirtle
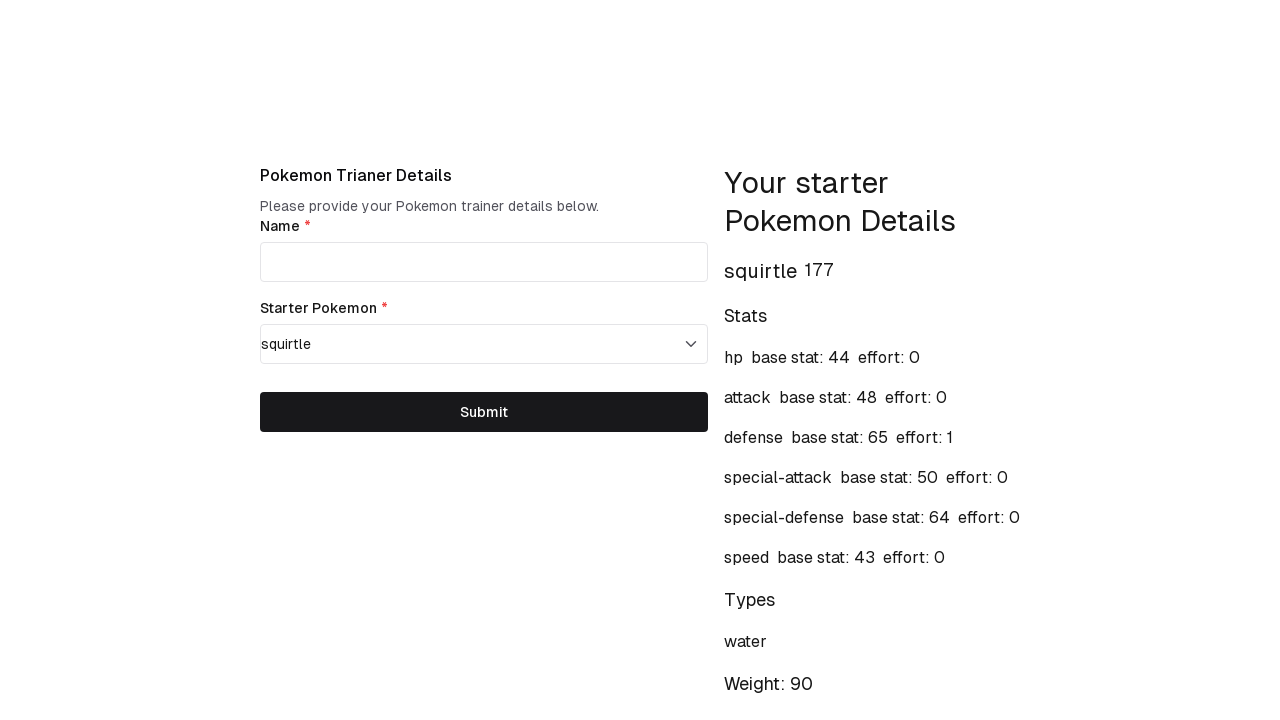

Selected Pikachu from dropdown on select[name='starter_pokemon']
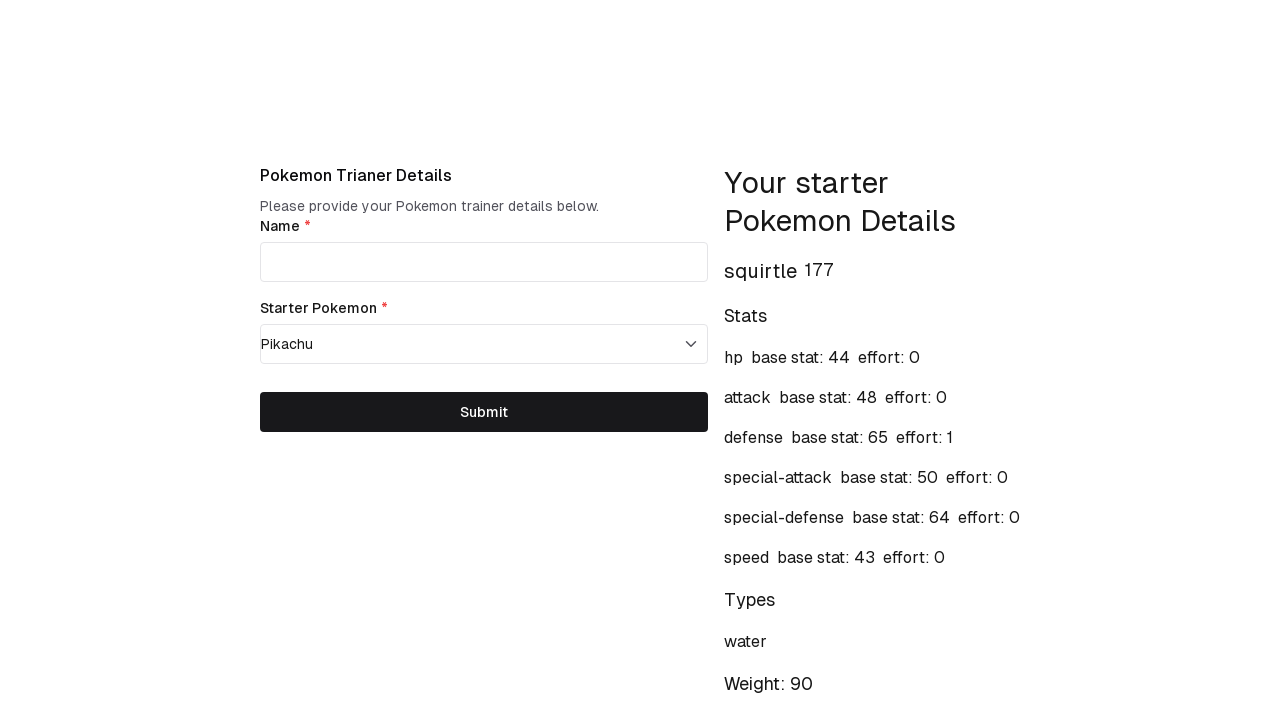

Stats container loaded for Pikachu
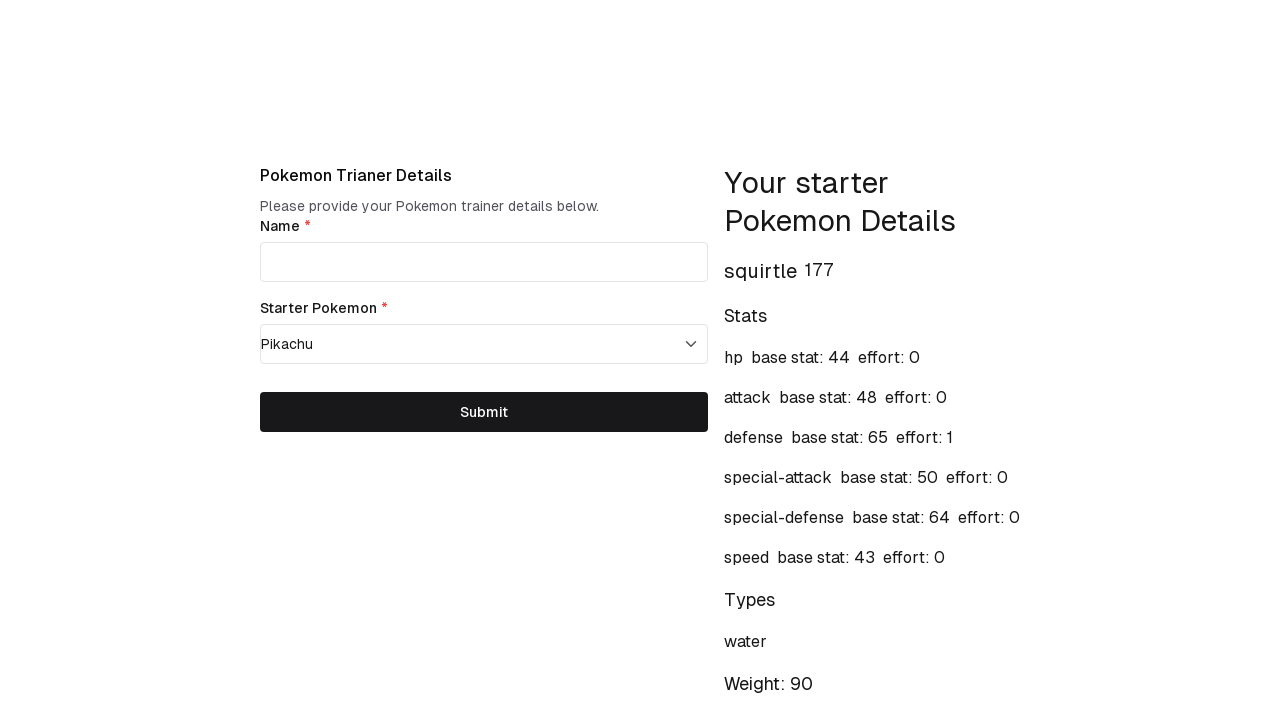

Retrieved stats for Pikachu: Your starter Pokemon Detailssquirtle177Statshpbase stat: 44effort: 0attackbase stat: 48effort: 0defensebase stat: 65effort: 1special-attackbase stat: 50effort: 0special-defensebase stat: 64effort: 0speedbase stat: 43effort: 0TypeswaterWeight: 90
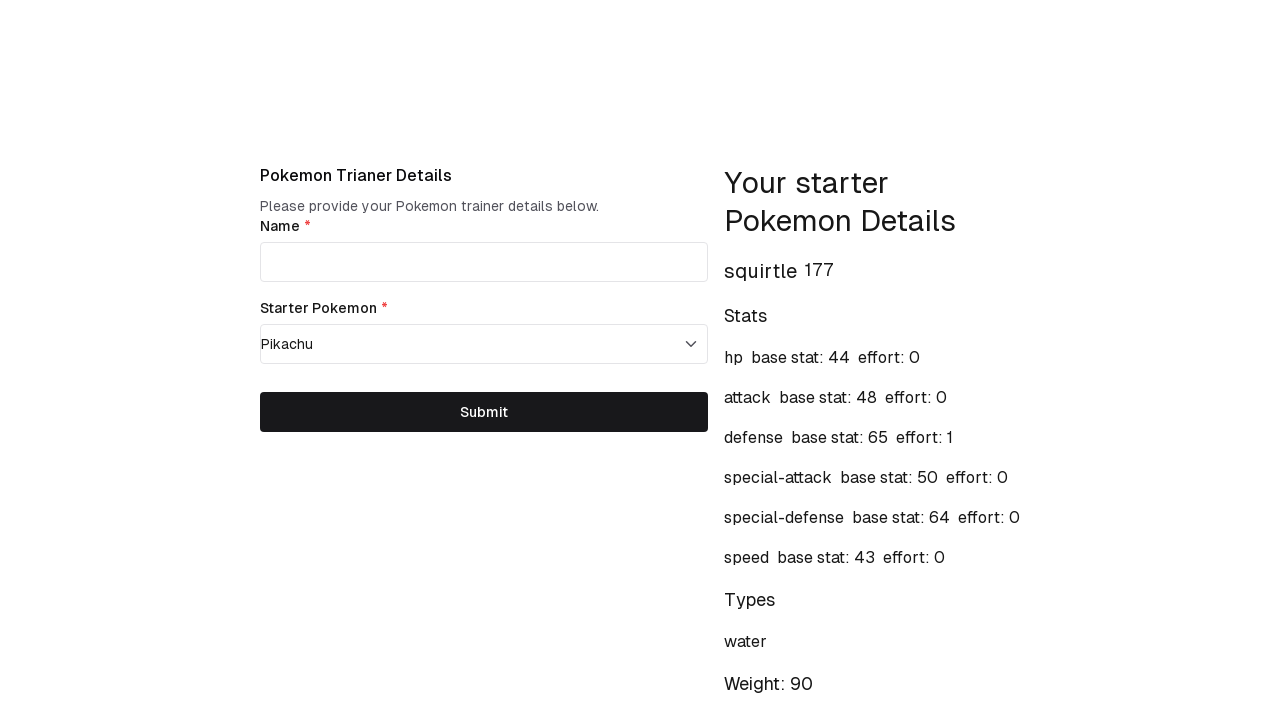

Verified stats are displayed for Pikachu
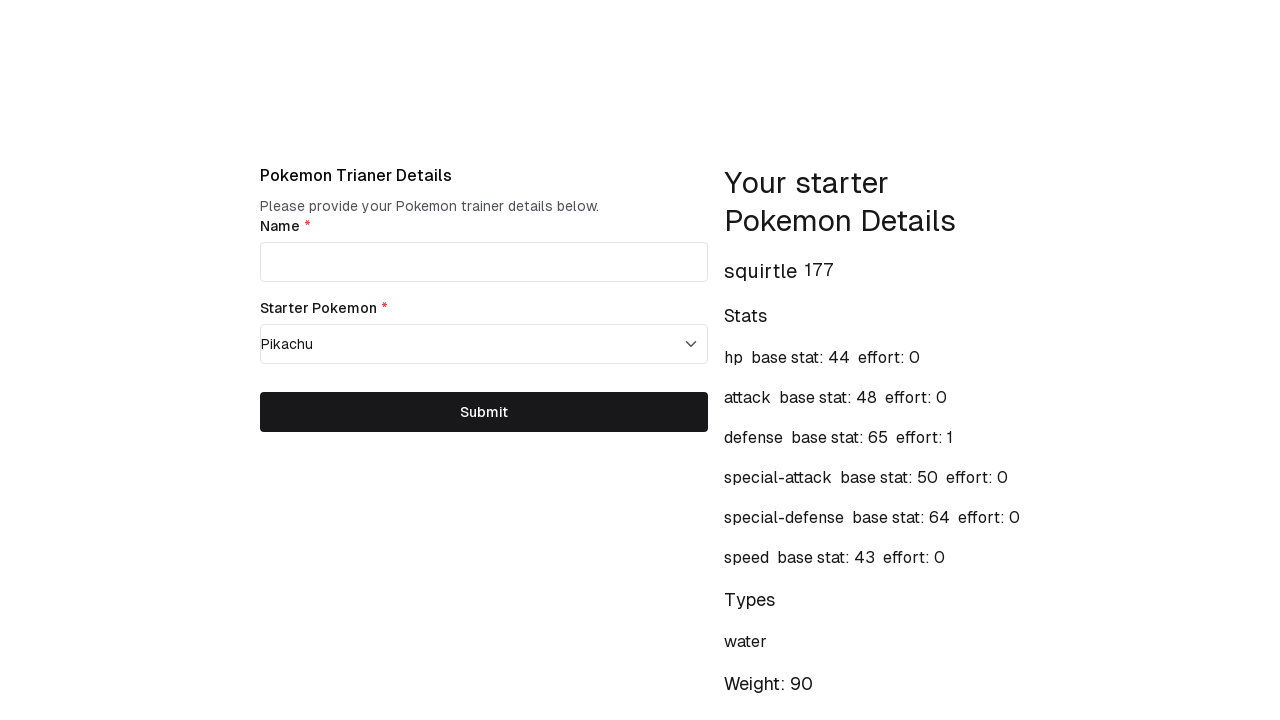

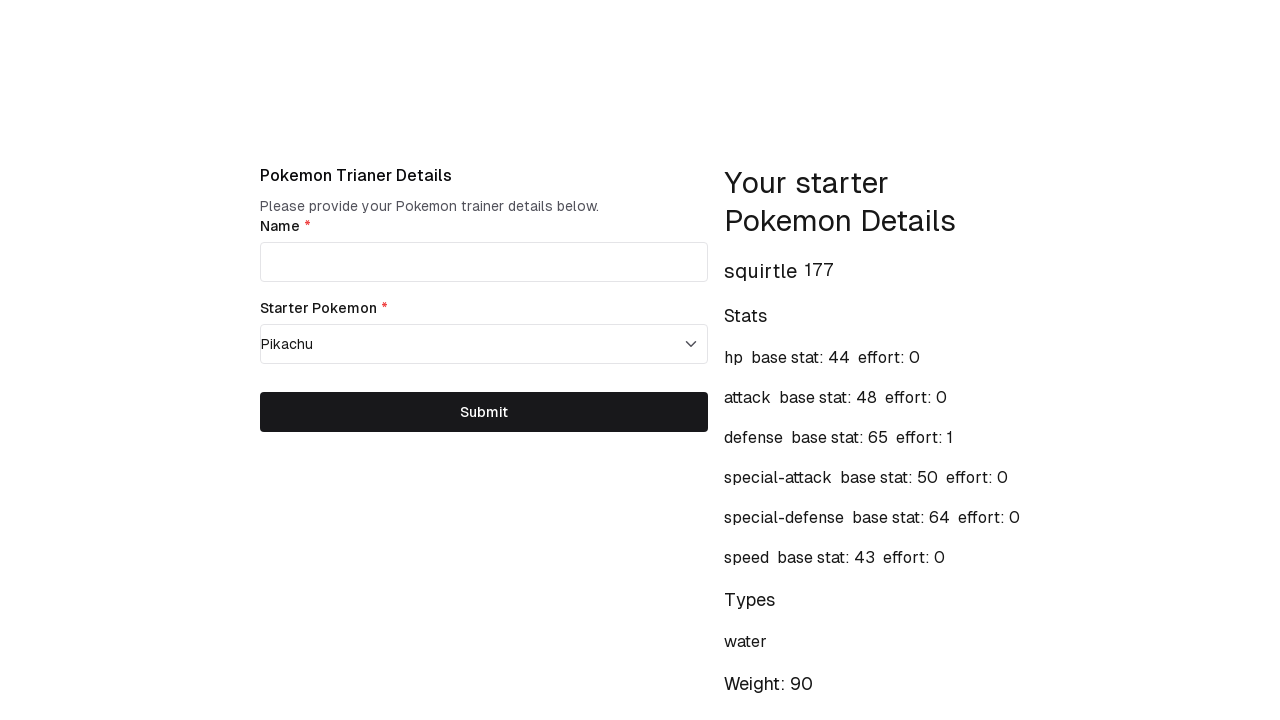